Tests registration form validation with mismatched email confirmation by entering different values in email and confirm email fields.

Starting URL: https://alada.vn/tai-khoan/dang-ky.html

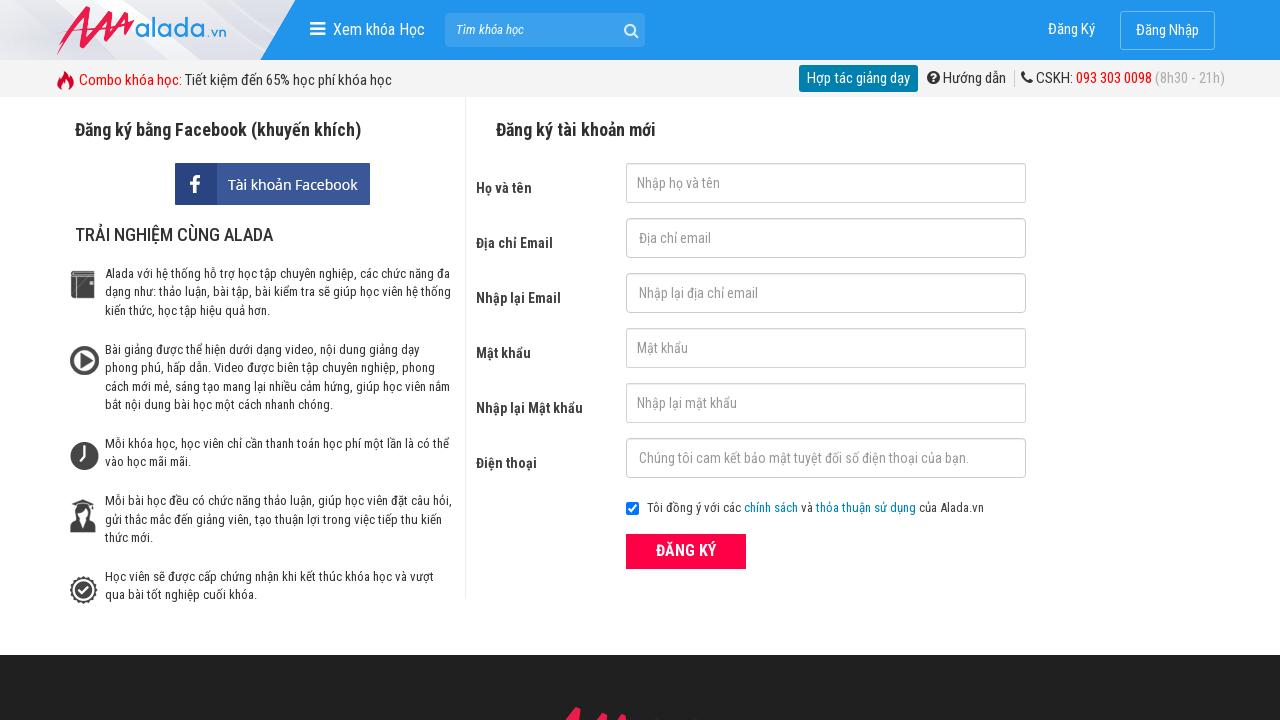

Filled first name field with 'Kane' on input#txtFirstname
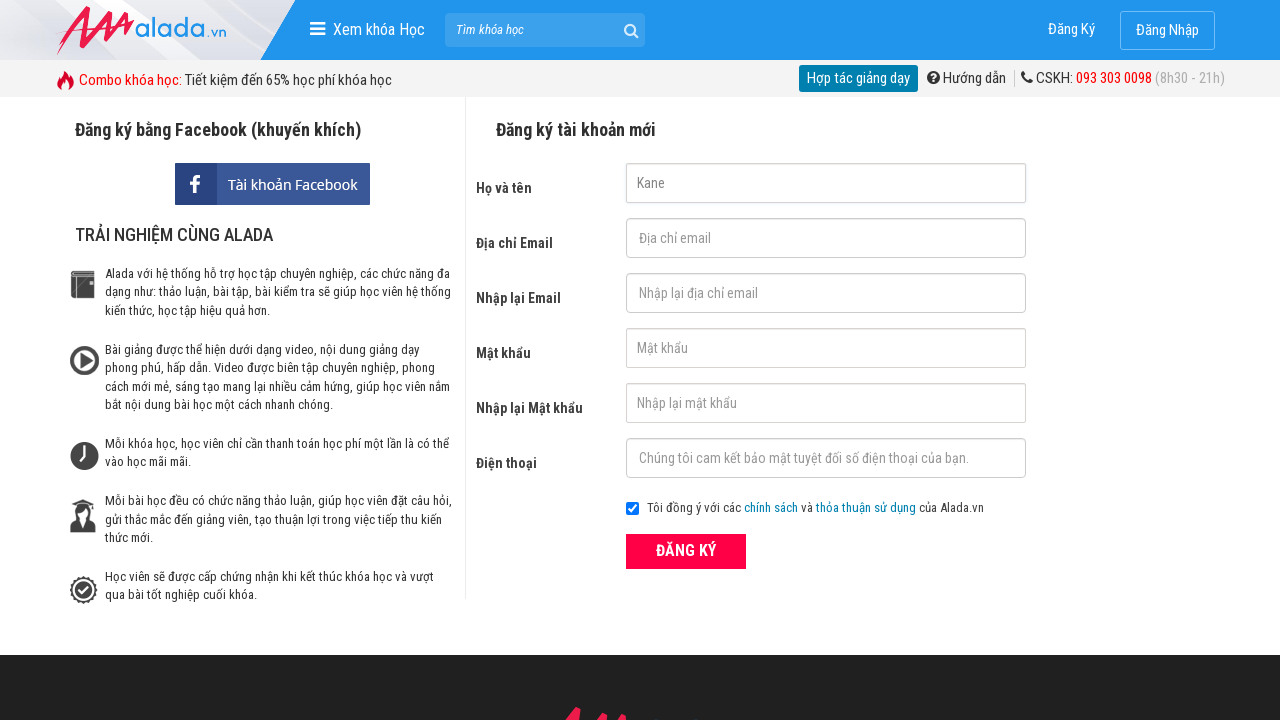

Filled email field with 'kane@gmail.com' on input[name='txtEmail']
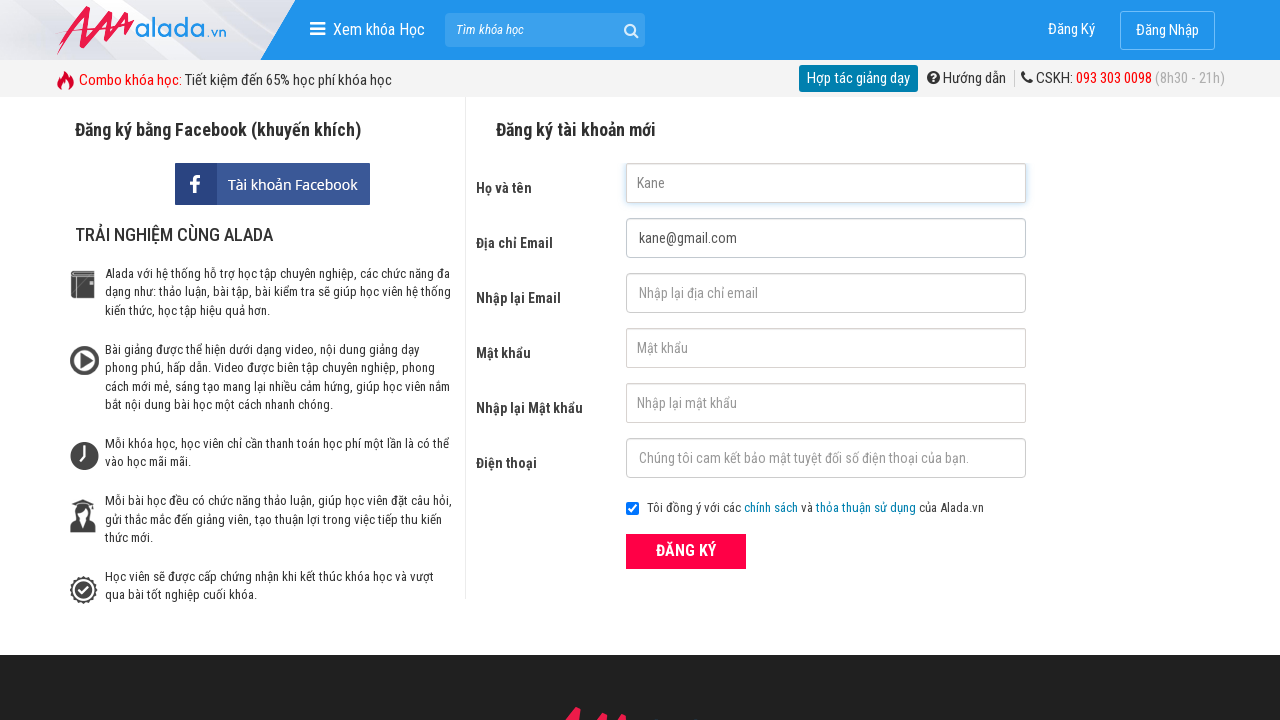

Filled confirm email field with 'kan@gmail.com' (mismatched) on input#txtCEmail
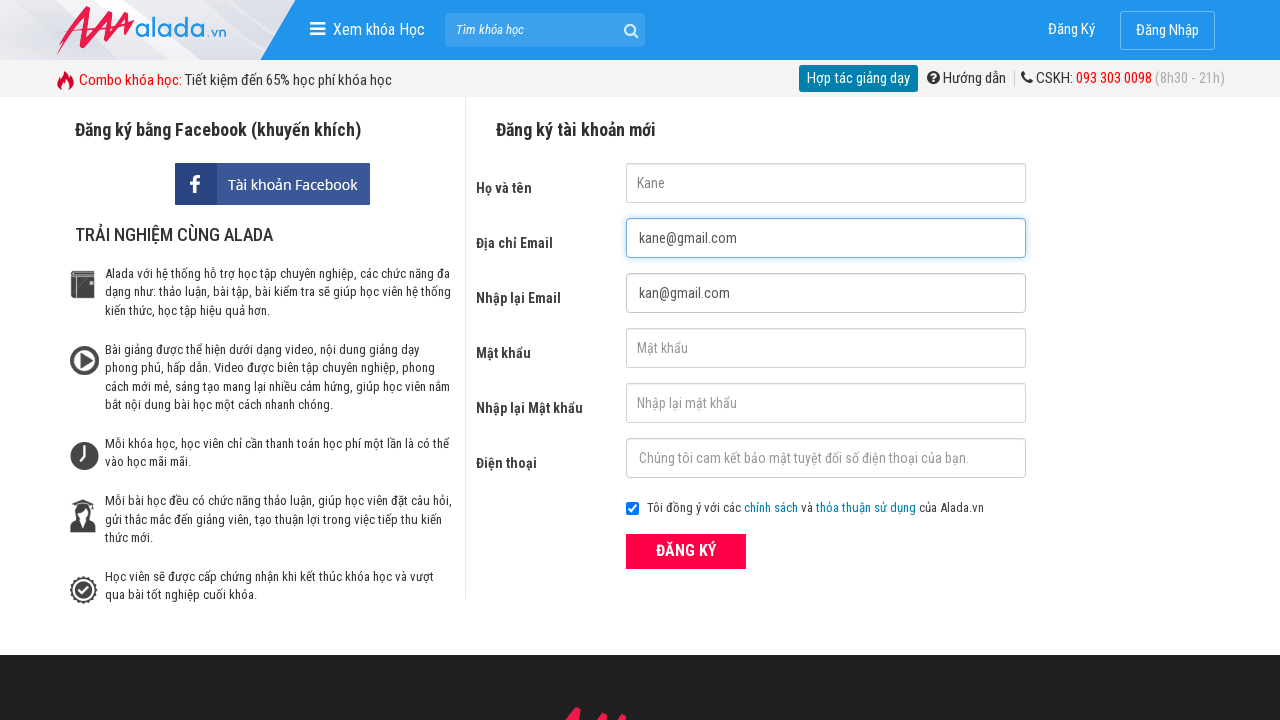

Filled password field with '123456' on input#txtPassword
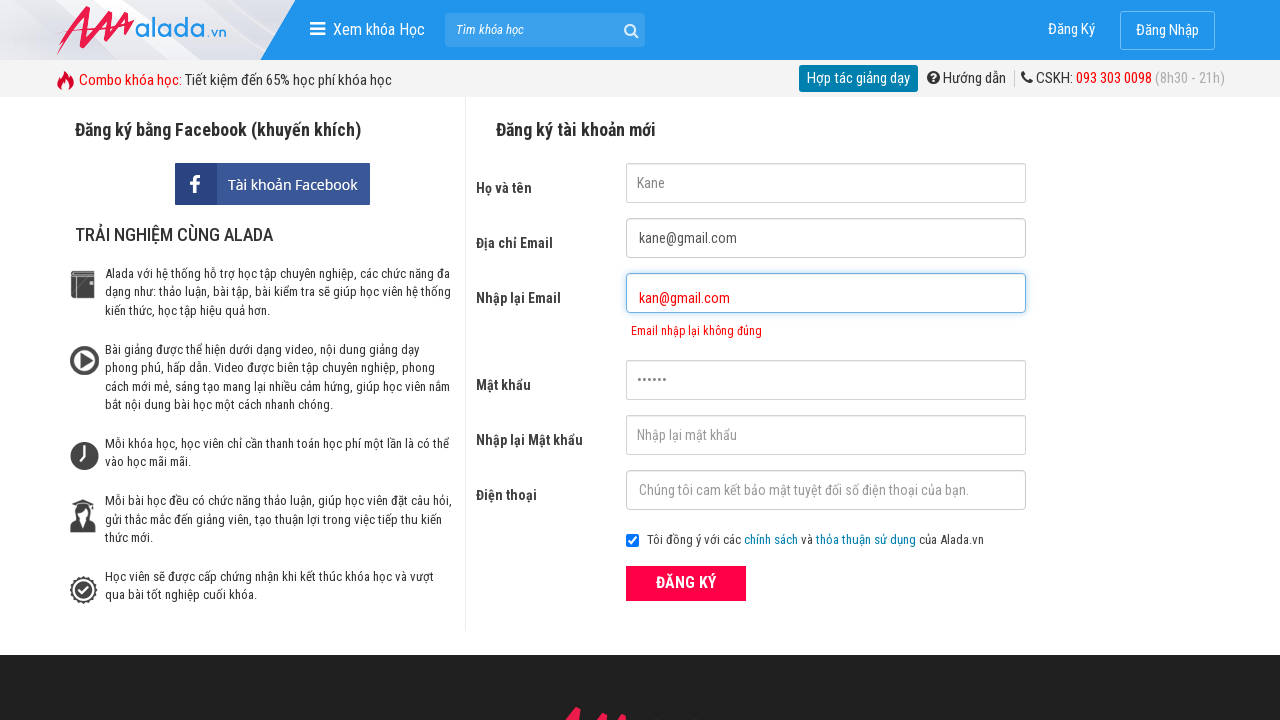

Filled confirm password field with '123456' on input[name='txtCPassword']
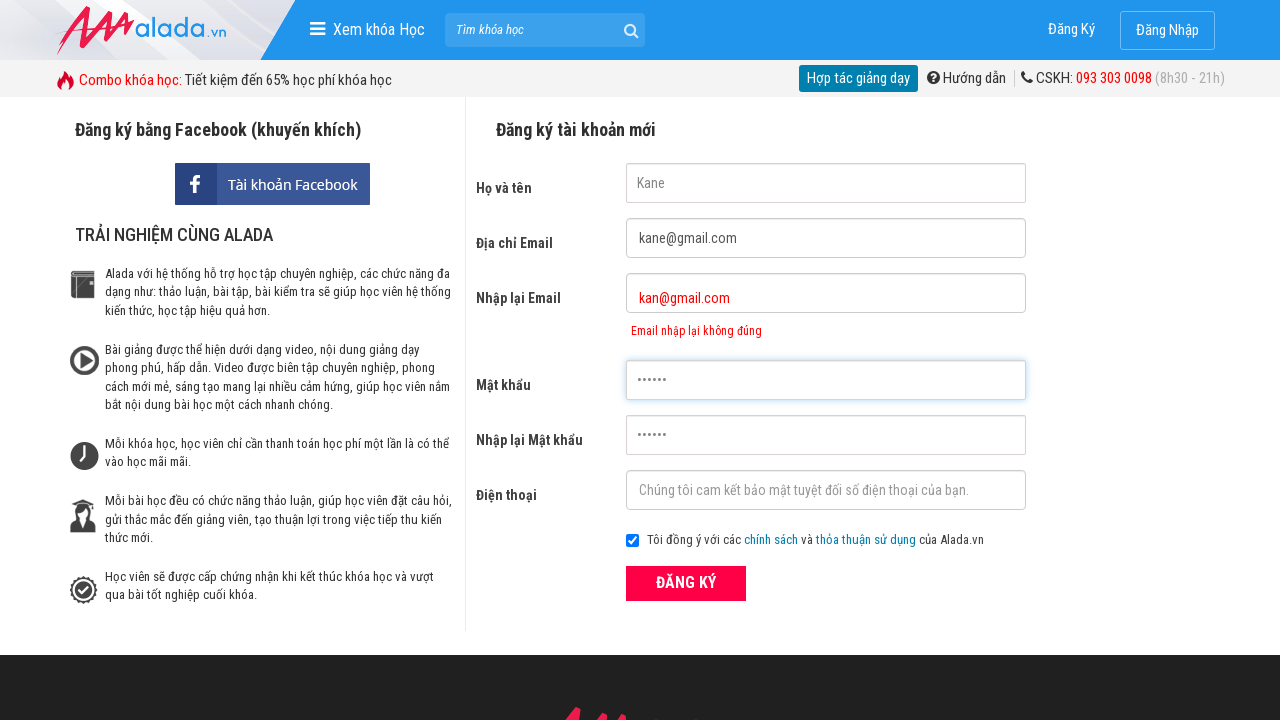

Filled phone field with '0123456789' on input#txtPhone
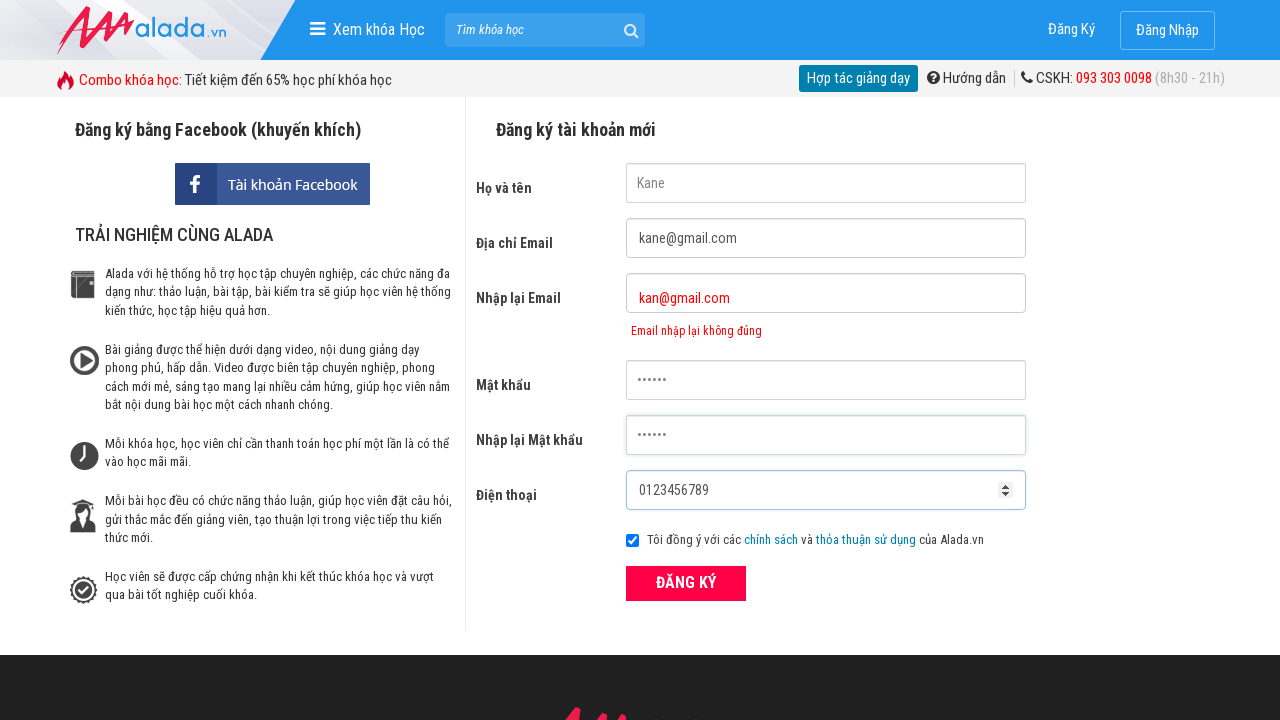

Clicked register button at (686, 583) on button.btn_pink_sm.fs16
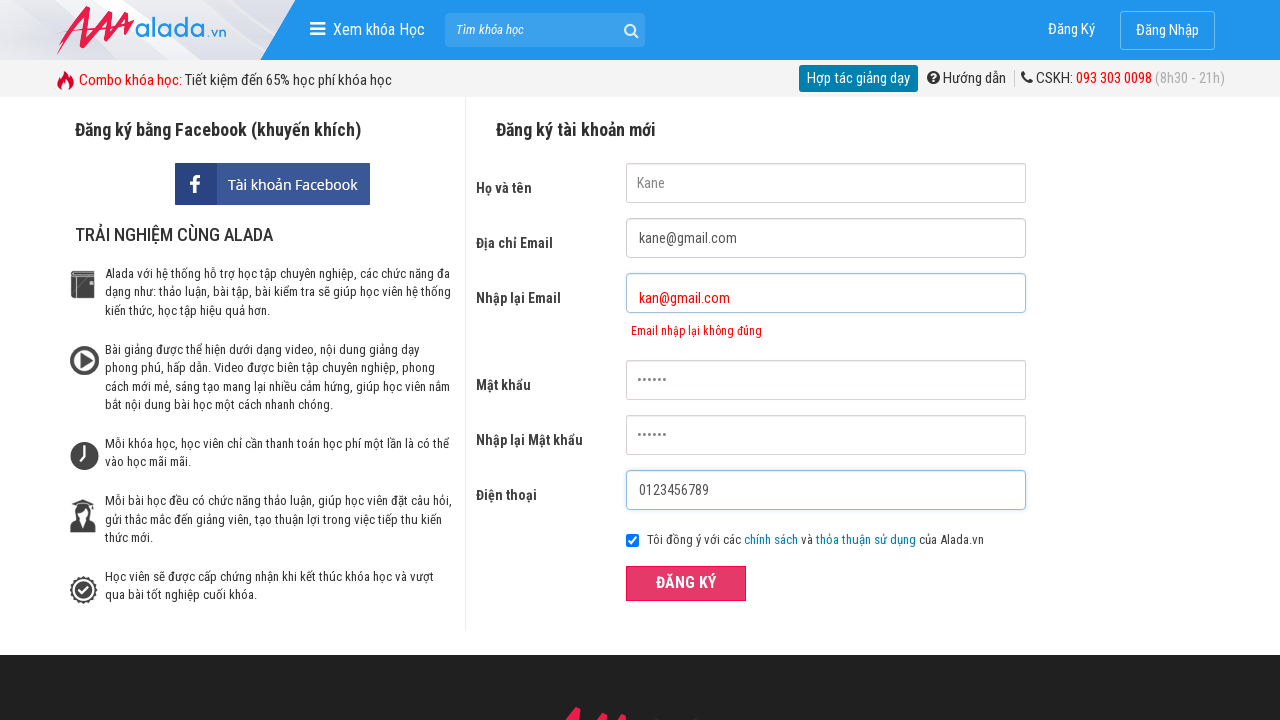

Confirm email error message appeared validating mismatched emails
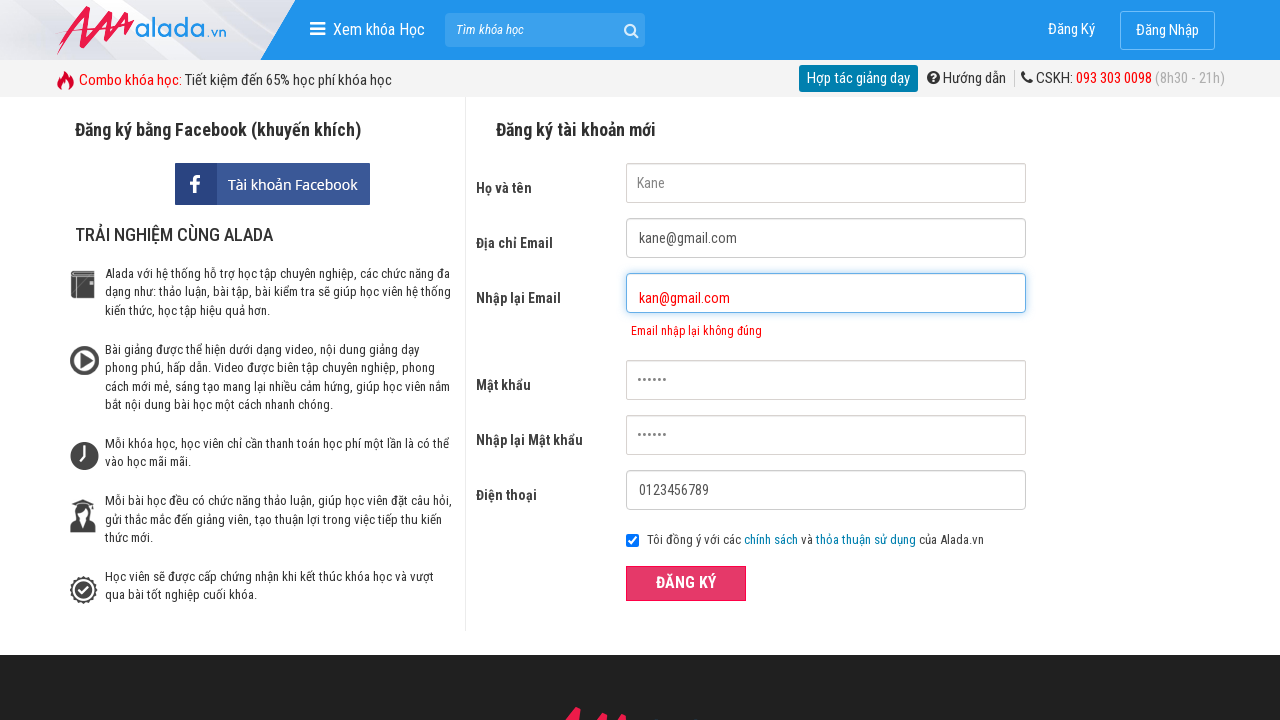

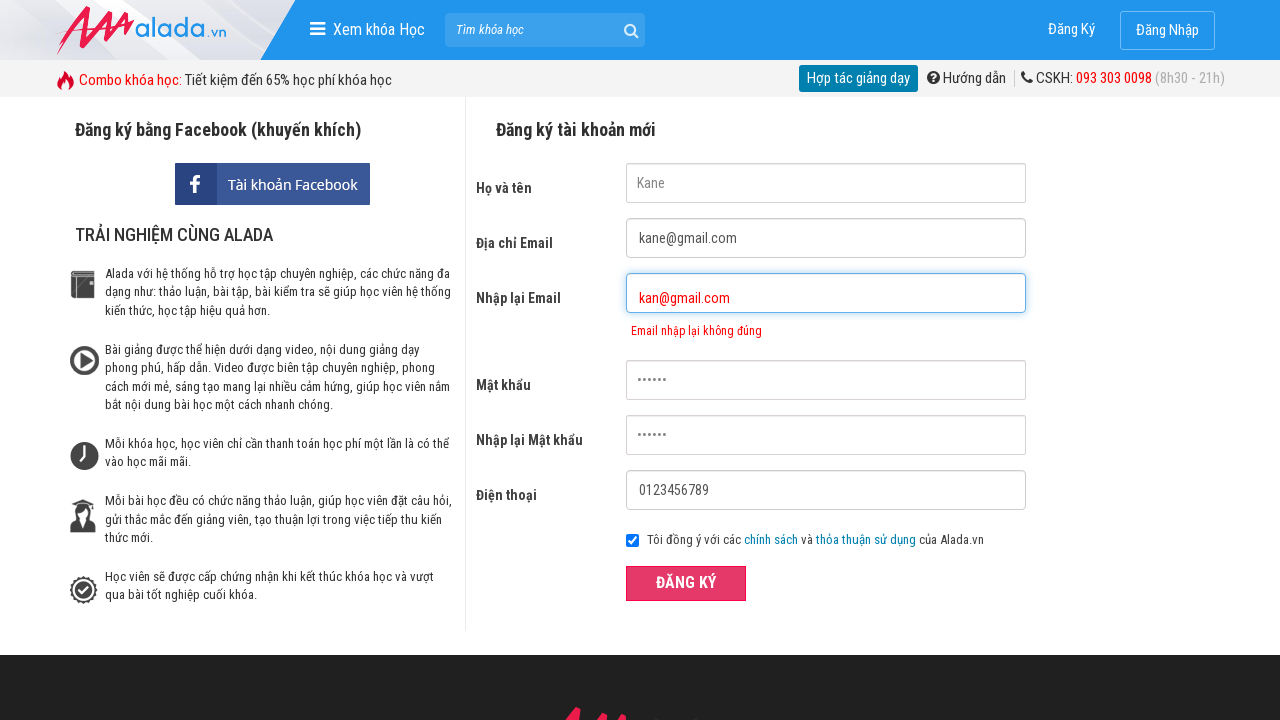